Tests button interactions on DemoQA by performing a right-click action on a button and verifying the resulting message appears.

Starting URL: https://demoqa.com/buttons

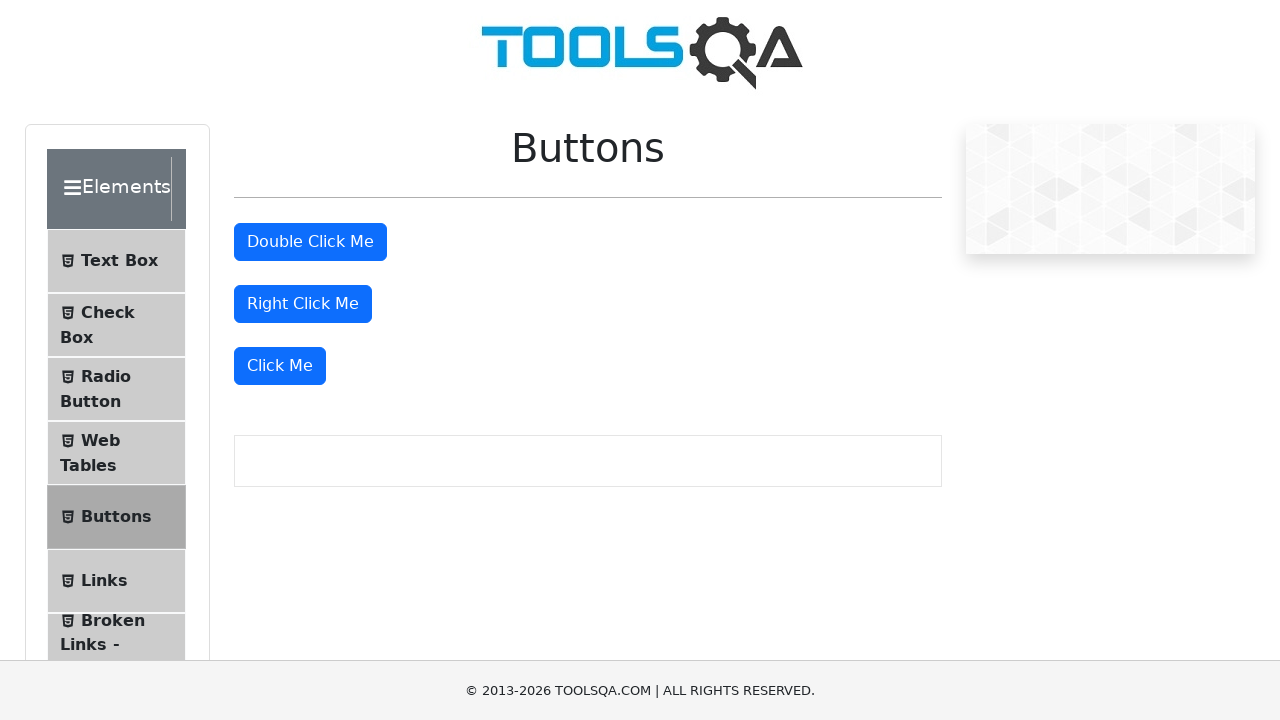

Right-clicked on the right click button at (303, 304) on #rightClickBtn
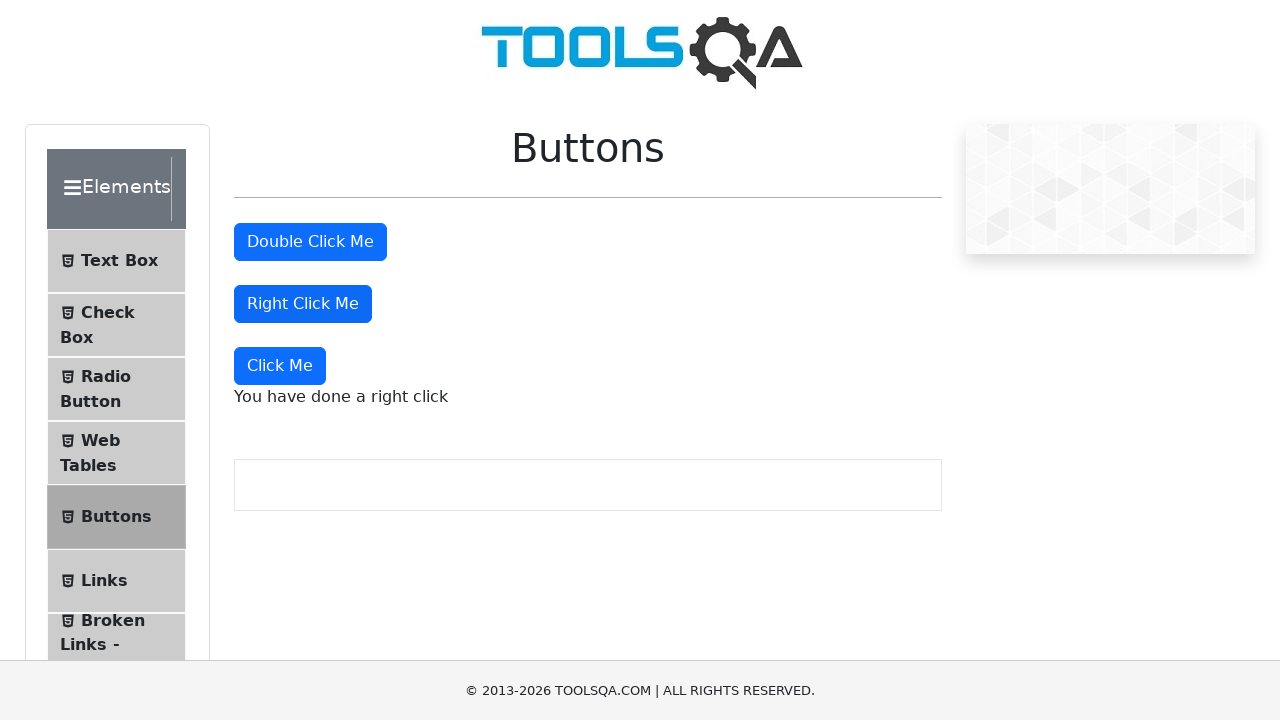

Right click message appeared on page
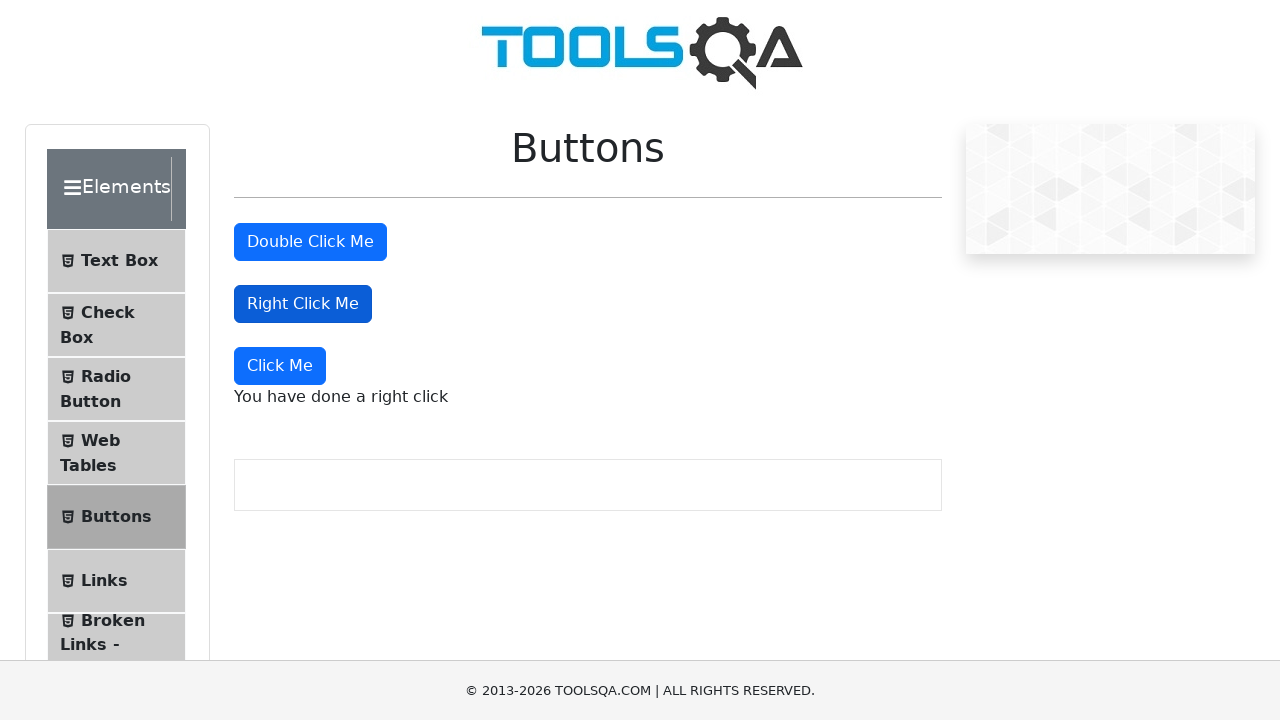

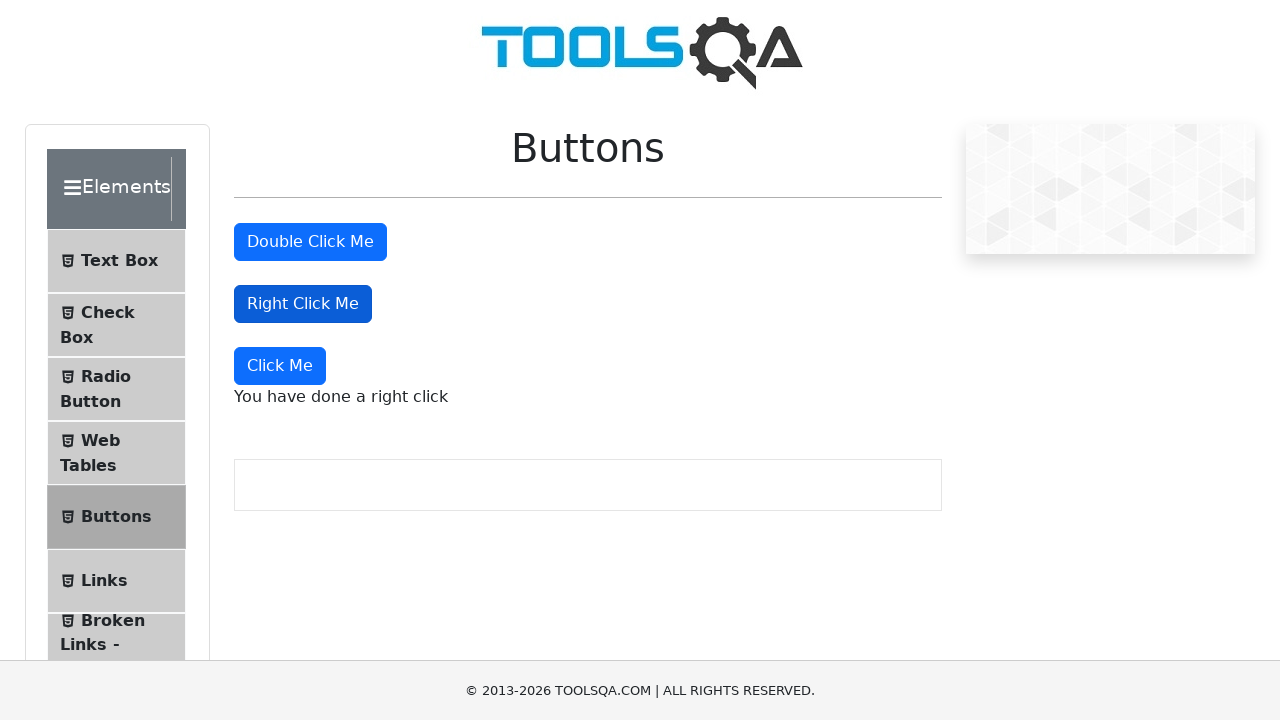